Tests that new todo items are appended to the bottom of the list by creating 3 items and verifying the count

Starting URL: https://demo.playwright.dev/todomvc

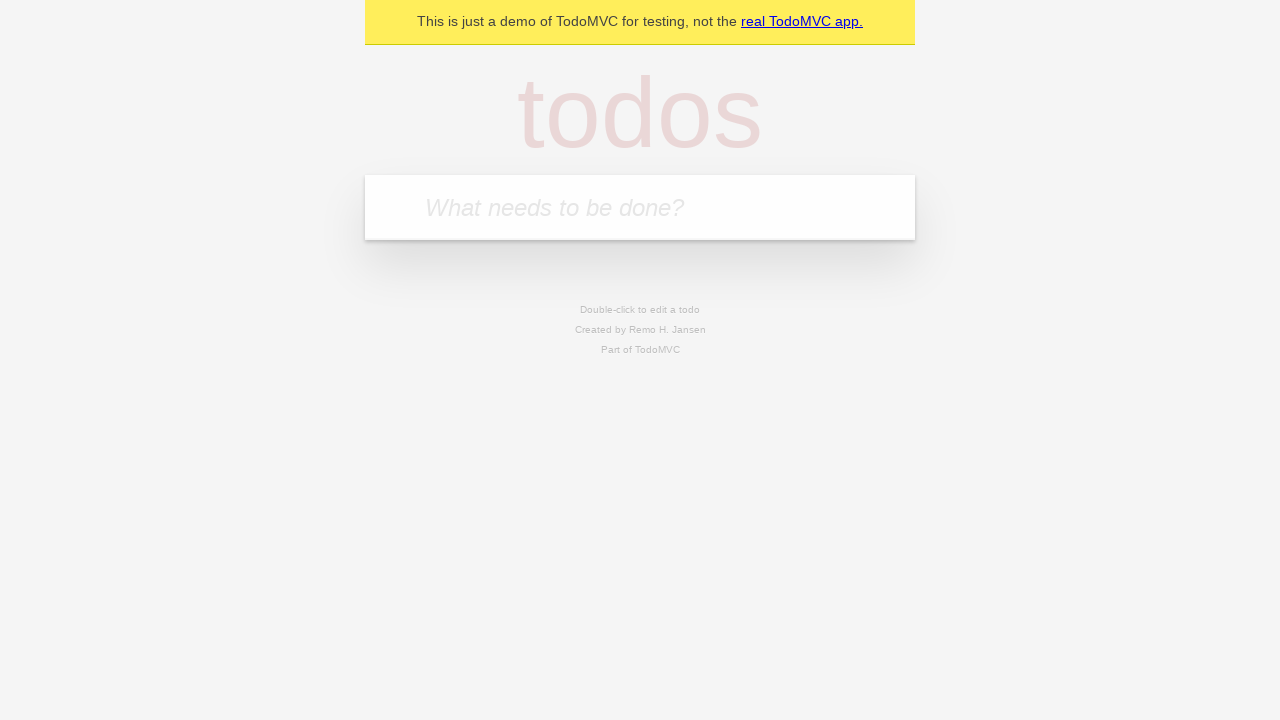

Filled todo input with 'buy some cheese' on internal:attr=[placeholder="What needs to be done?"i]
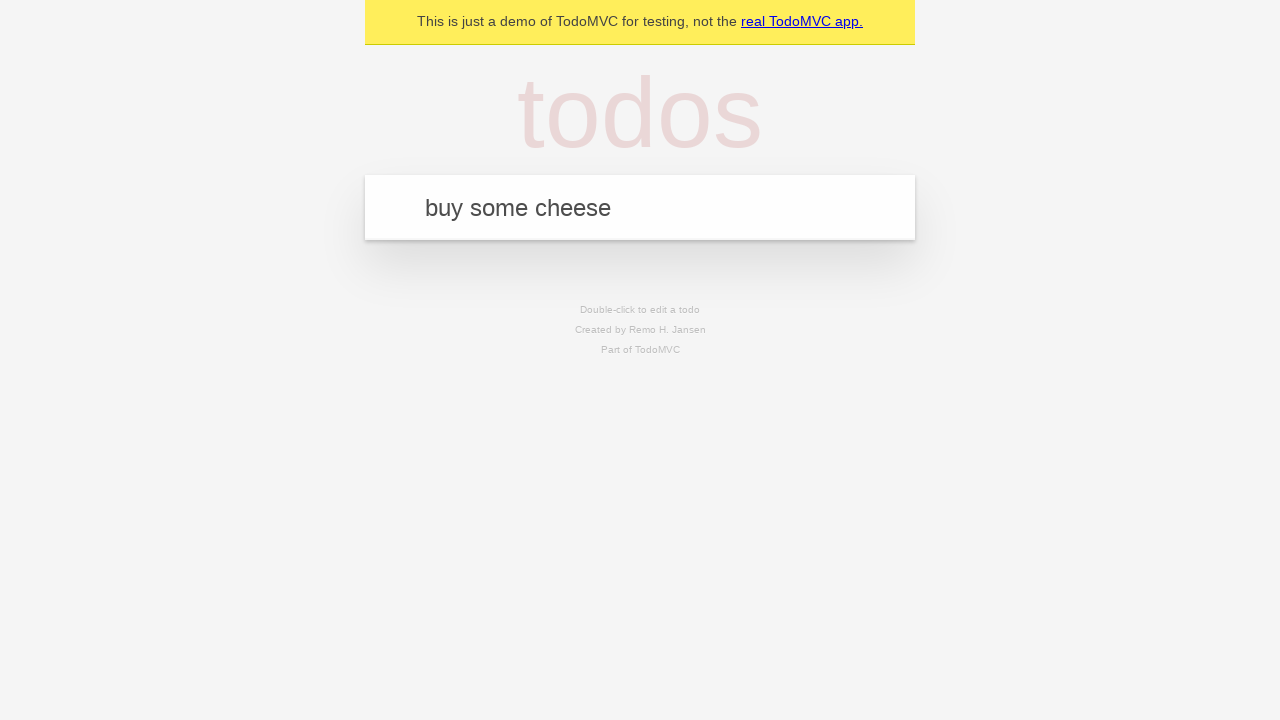

Pressed Enter to add todo item 'buy some cheese' on internal:attr=[placeholder="What needs to be done?"i]
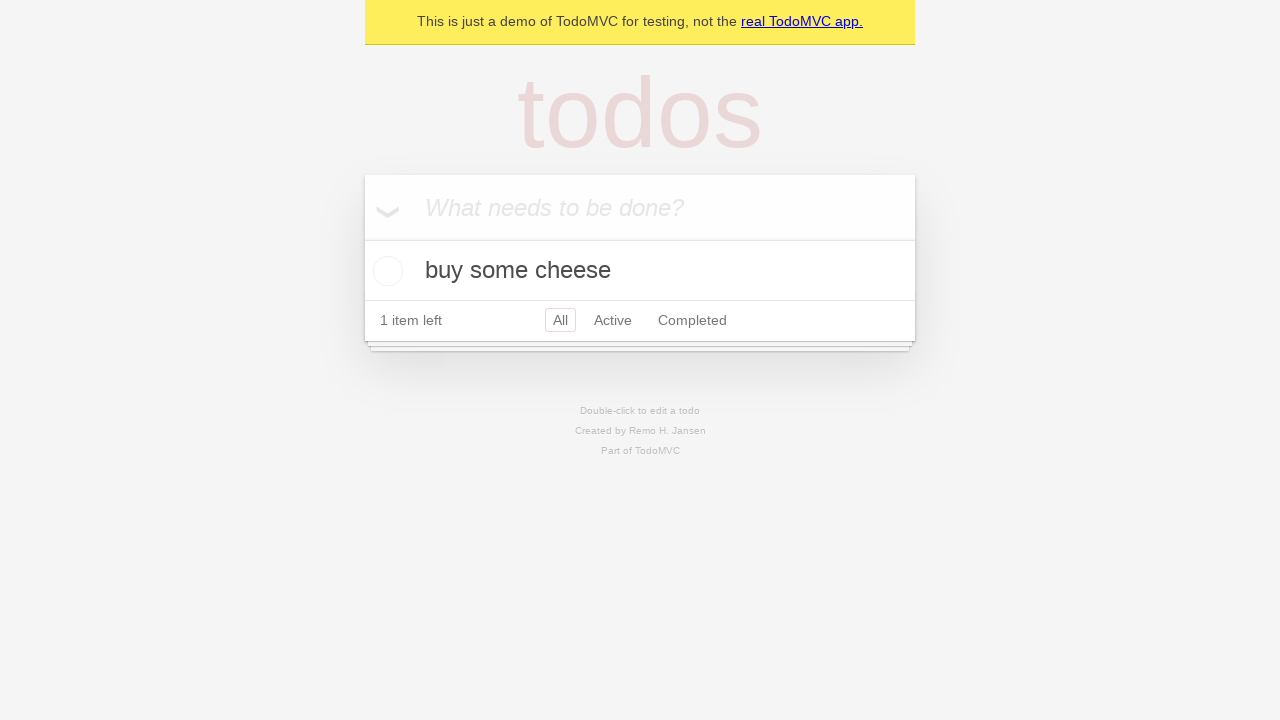

Filled todo input with 'feed the cat' on internal:attr=[placeholder="What needs to be done?"i]
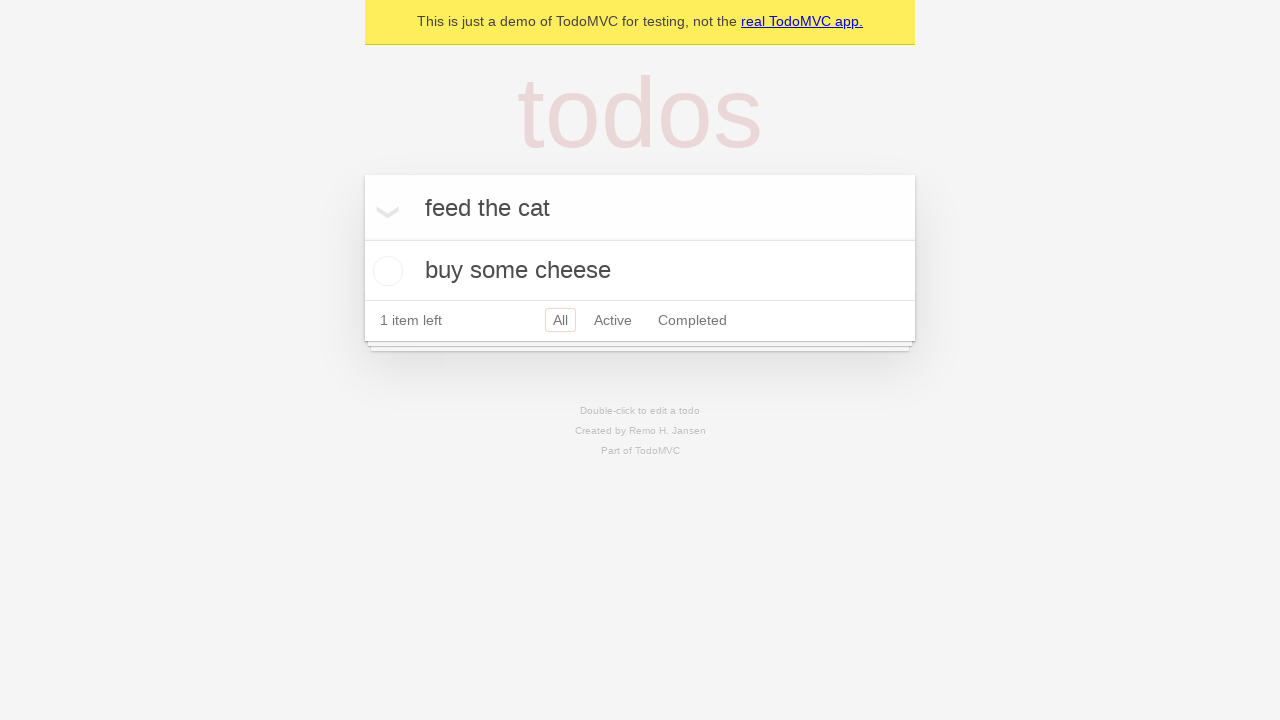

Pressed Enter to add todo item 'feed the cat' on internal:attr=[placeholder="What needs to be done?"i]
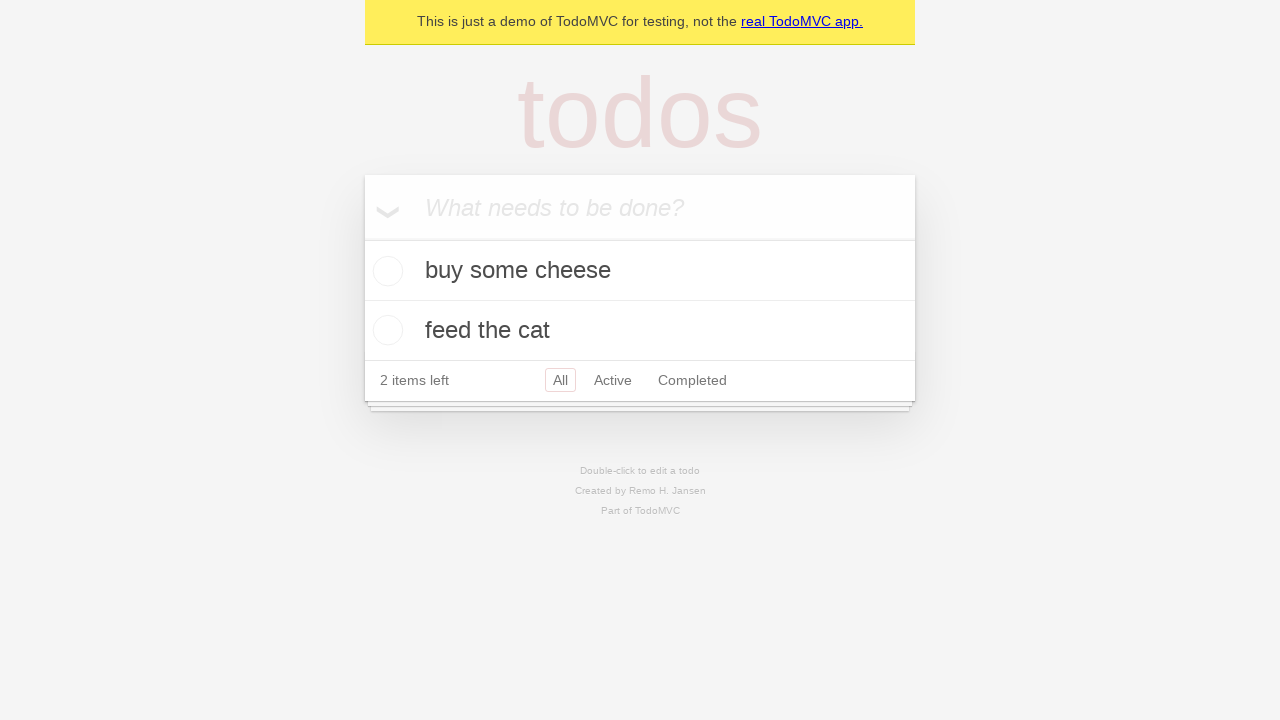

Filled todo input with 'book a doctors appointment' on internal:attr=[placeholder="What needs to be done?"i]
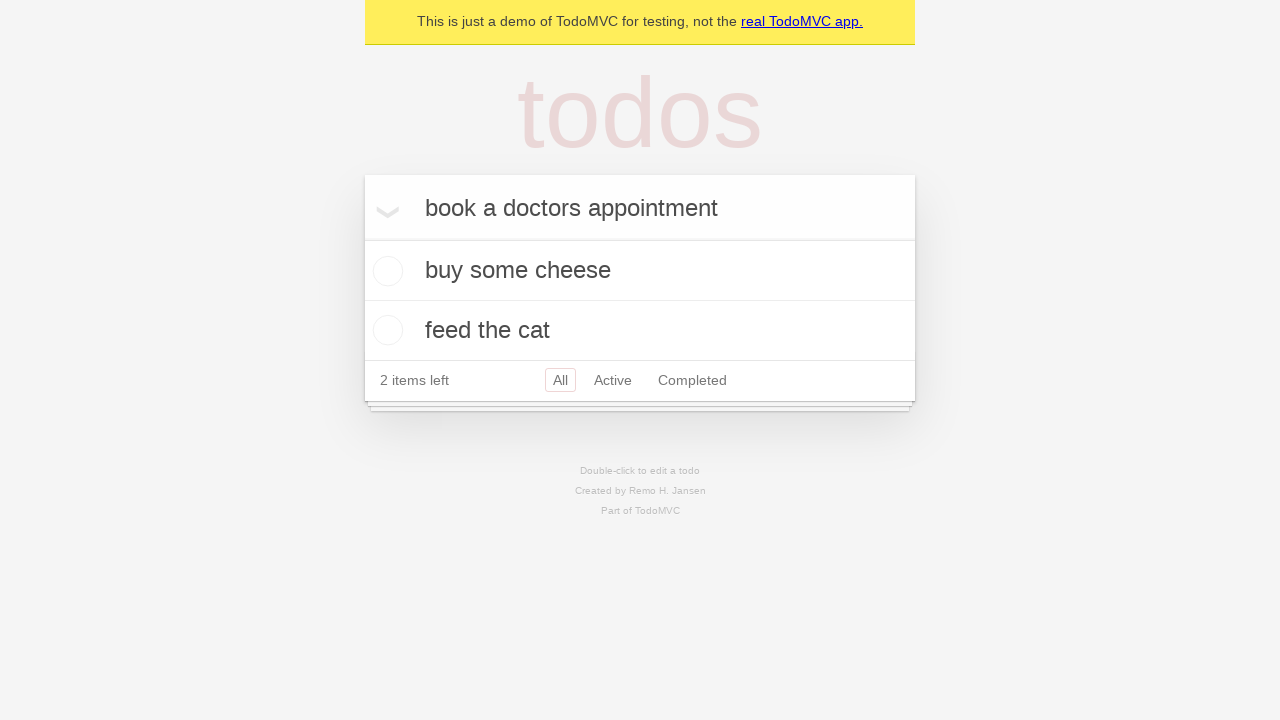

Pressed Enter to add todo item 'book a doctors appointment' on internal:attr=[placeholder="What needs to be done?"i]
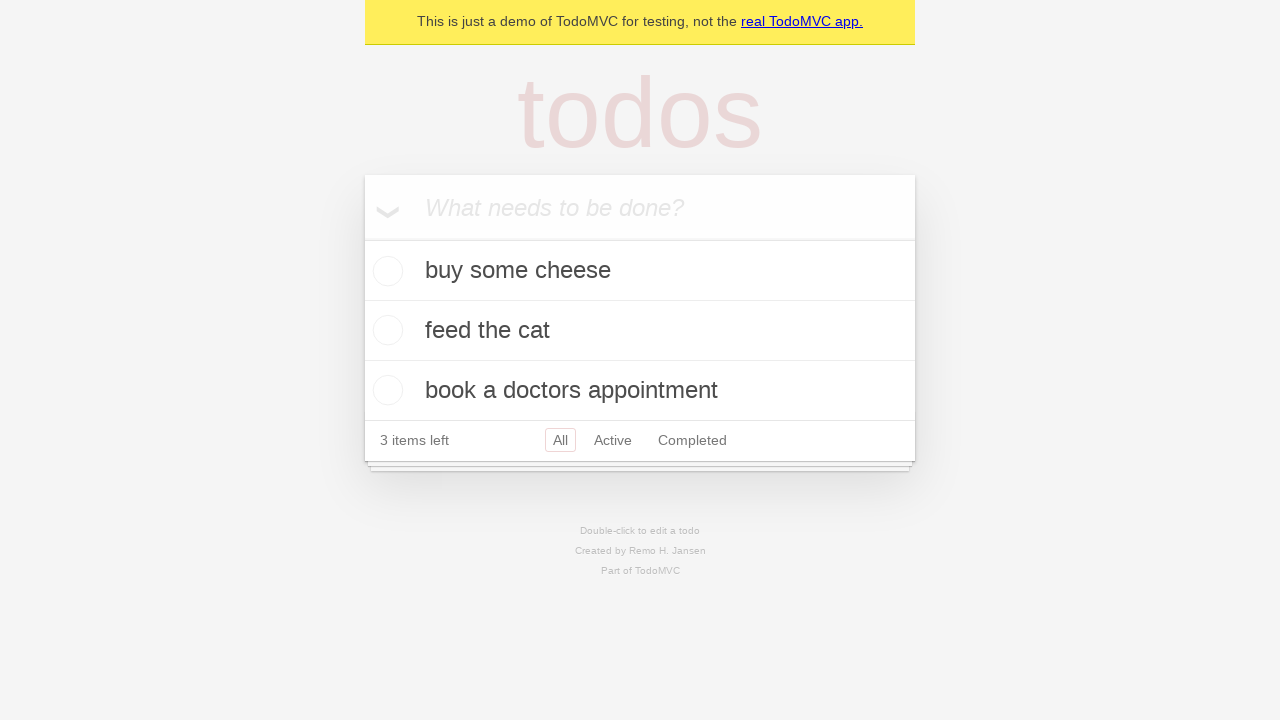

Waited for todo count element to appear - all 3 items loaded
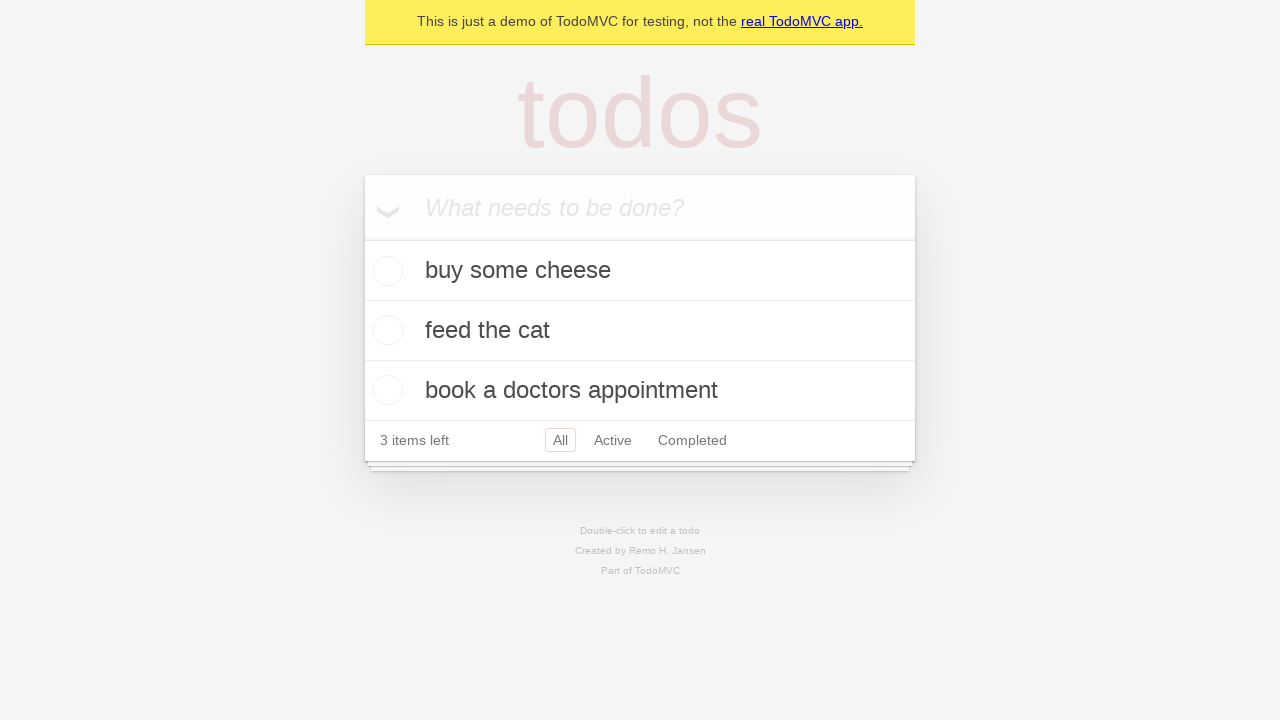

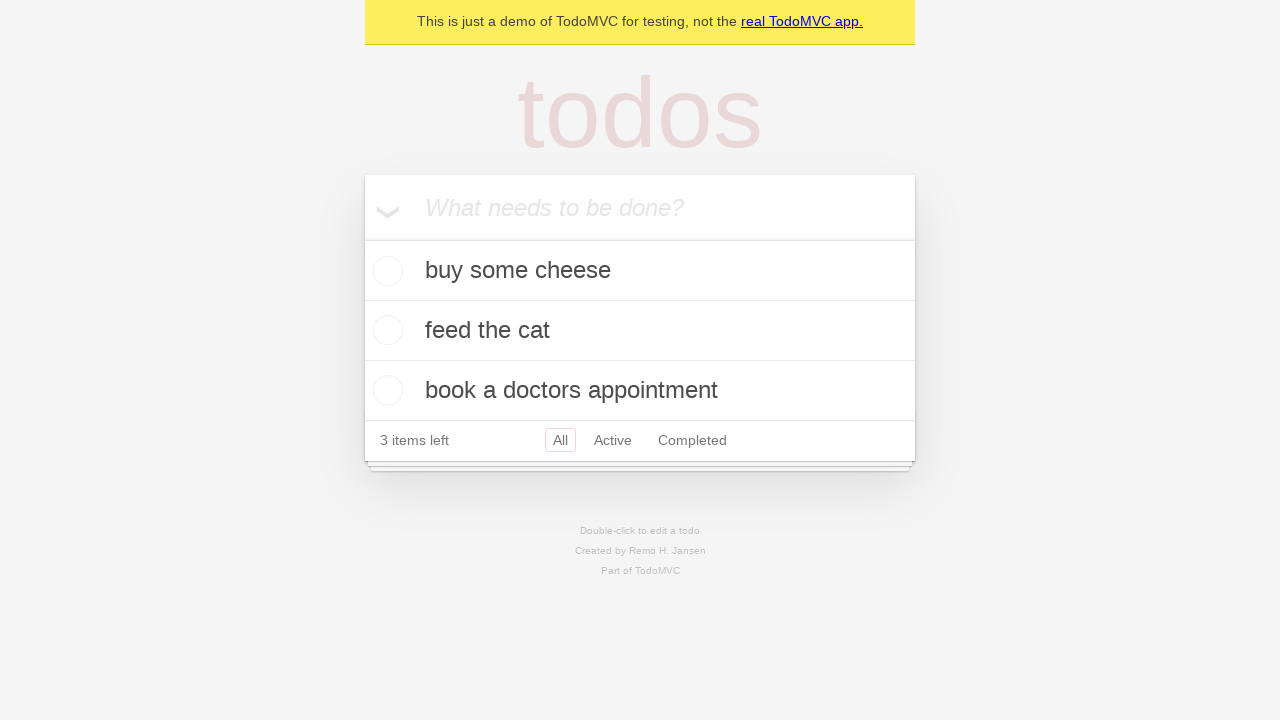